Tests timeout exception handling by attempting to locate a non-existent element with explicit wait

Starting URL: https://www.techproeducation.com

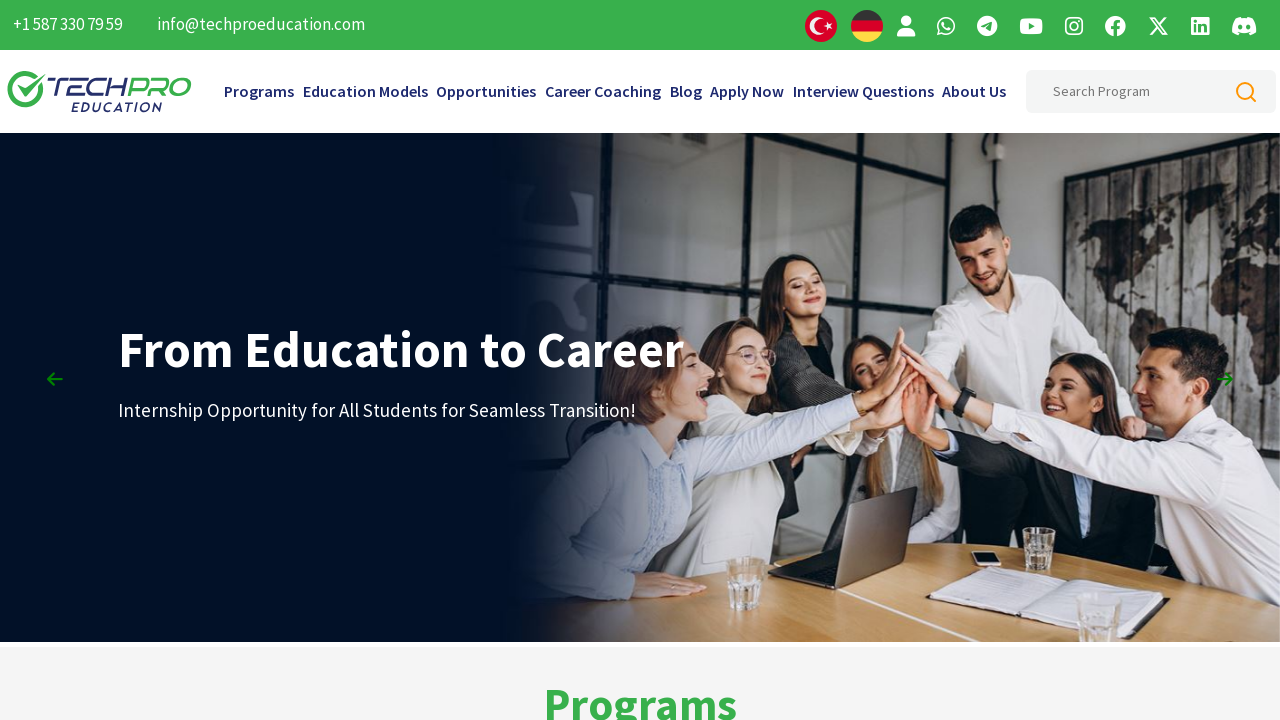

Timeout exception caught when attempting to locate non-existent element '#YANLIS_ID' with 30 second timeout
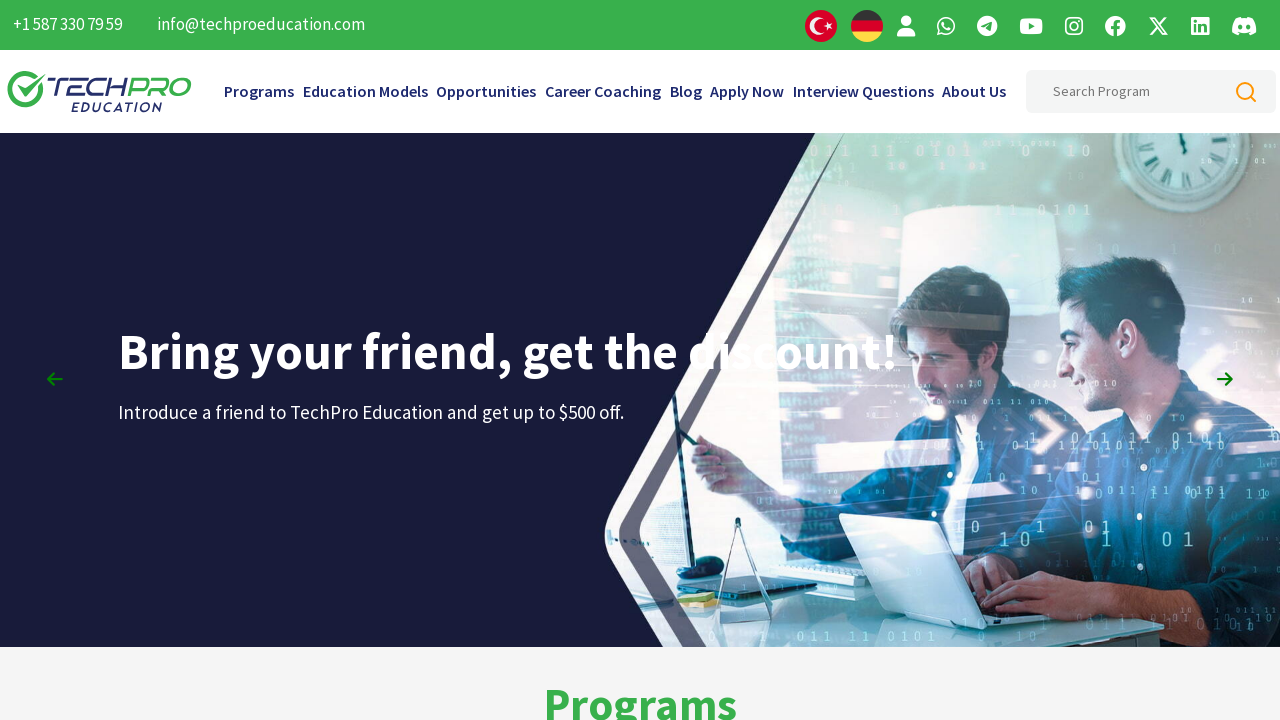

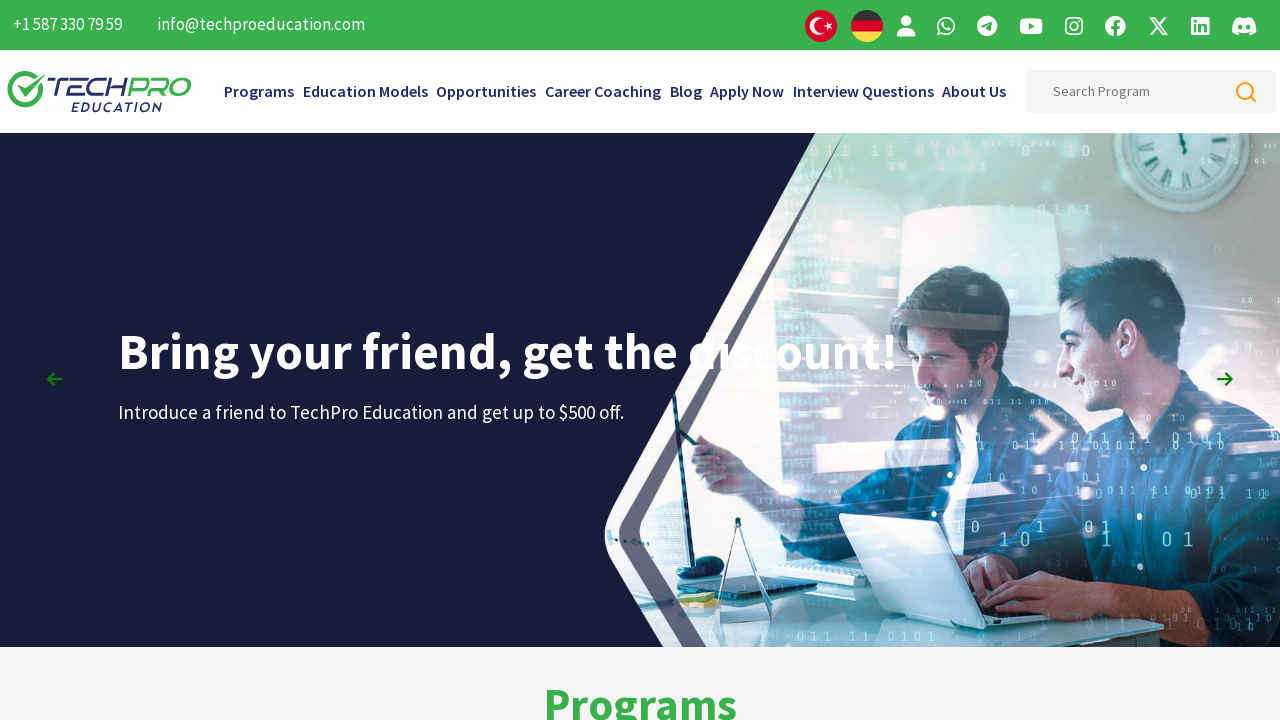